Tests an e-commerce flow by browsing products, selecting a Selenium product, and adding it to the shopping cart on a demo Angular application.

Starting URL: https://rahulshettyacademy.com/angularAppdemo

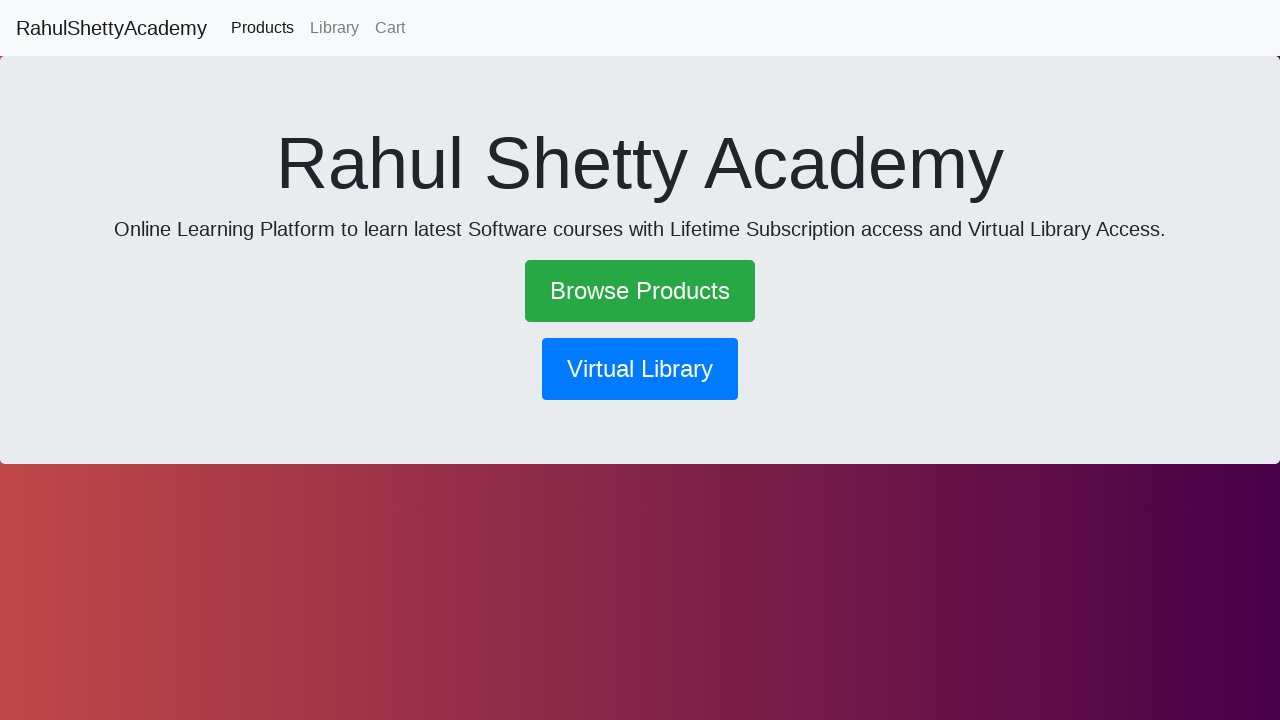

Clicked on 'Browse Products' link at (640, 291) on text=Browse Products
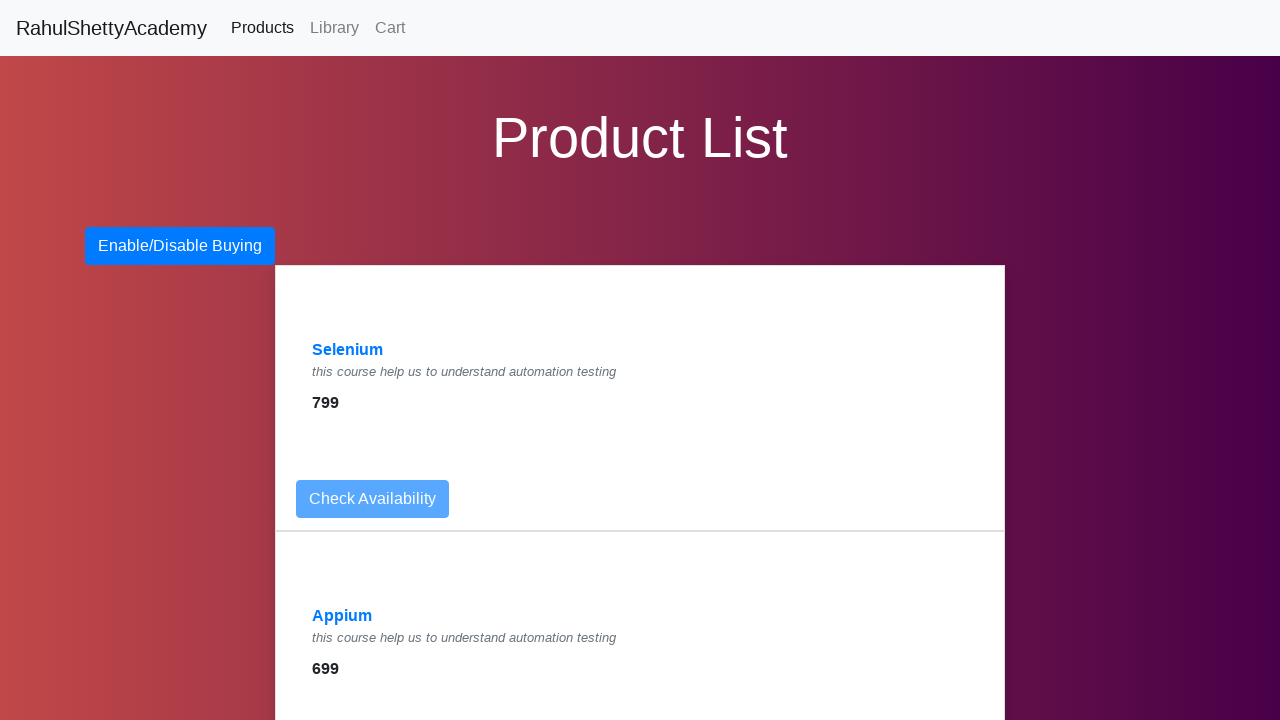

Clicked on 'Selenium' product at (348, 350) on text=Selenium
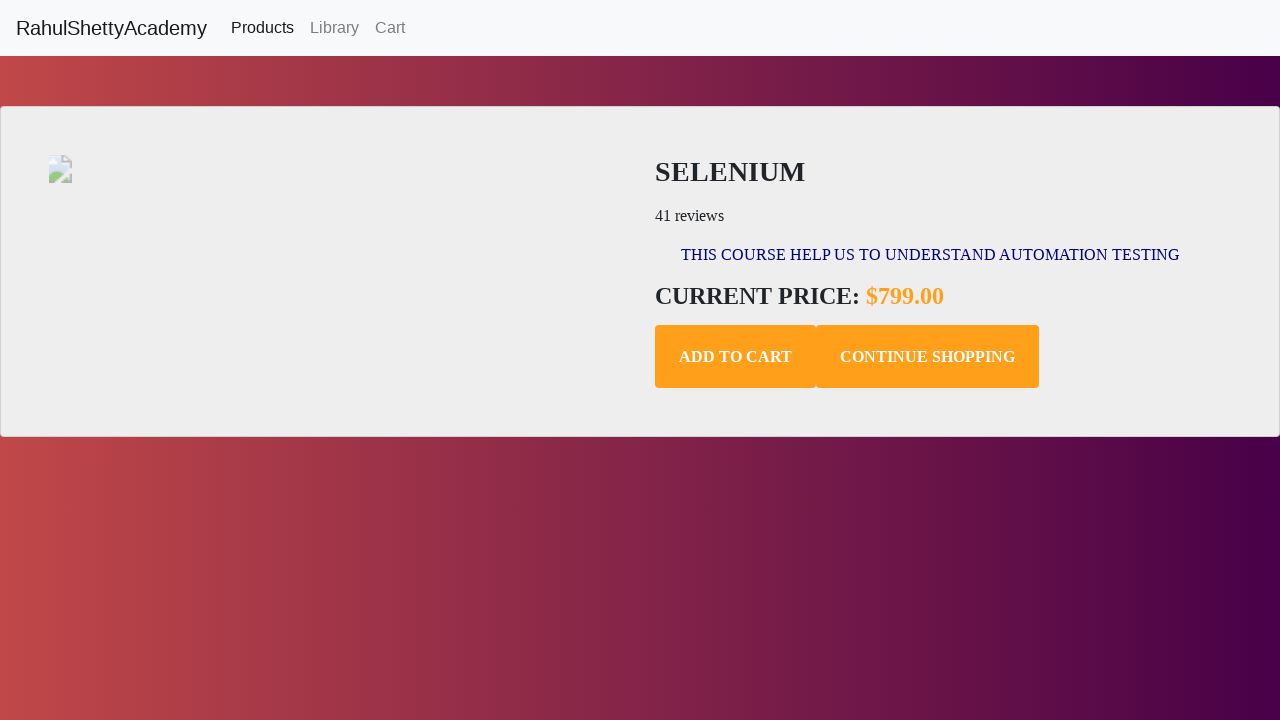

Clicked 'Add to Cart' button at (736, 357) on .add-to-cart
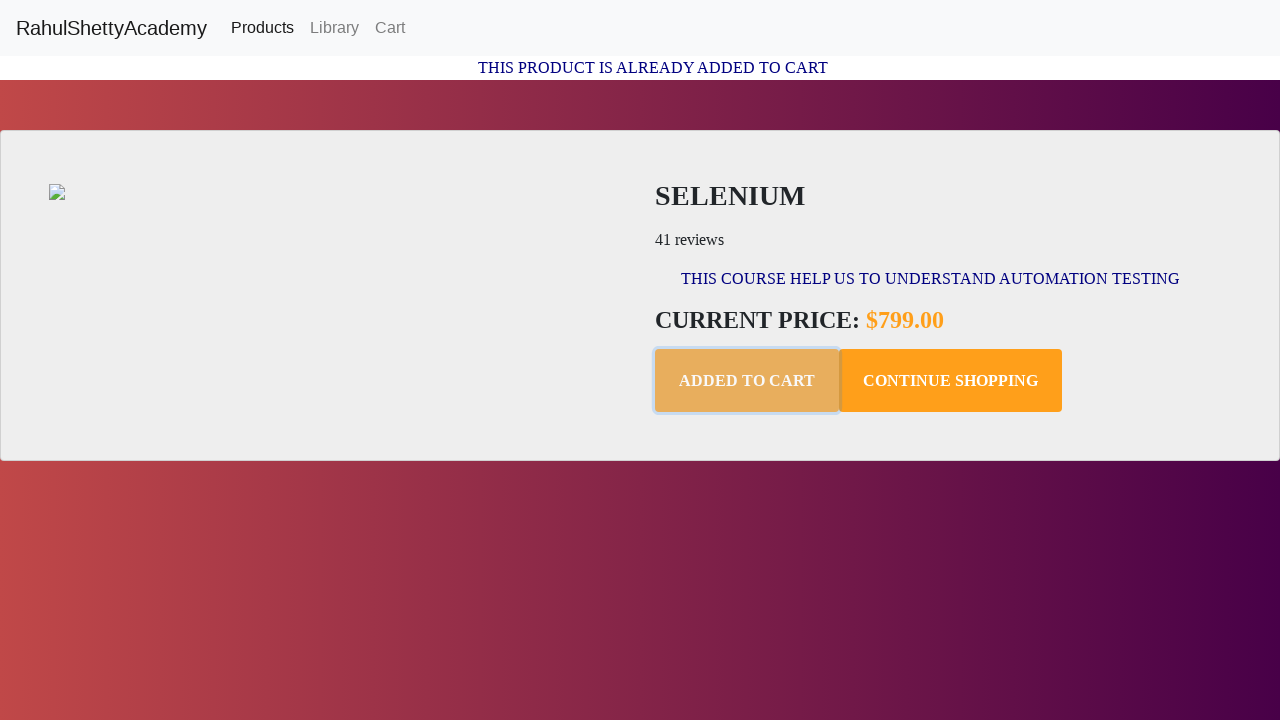

Confirmation message appeared after adding item to cart
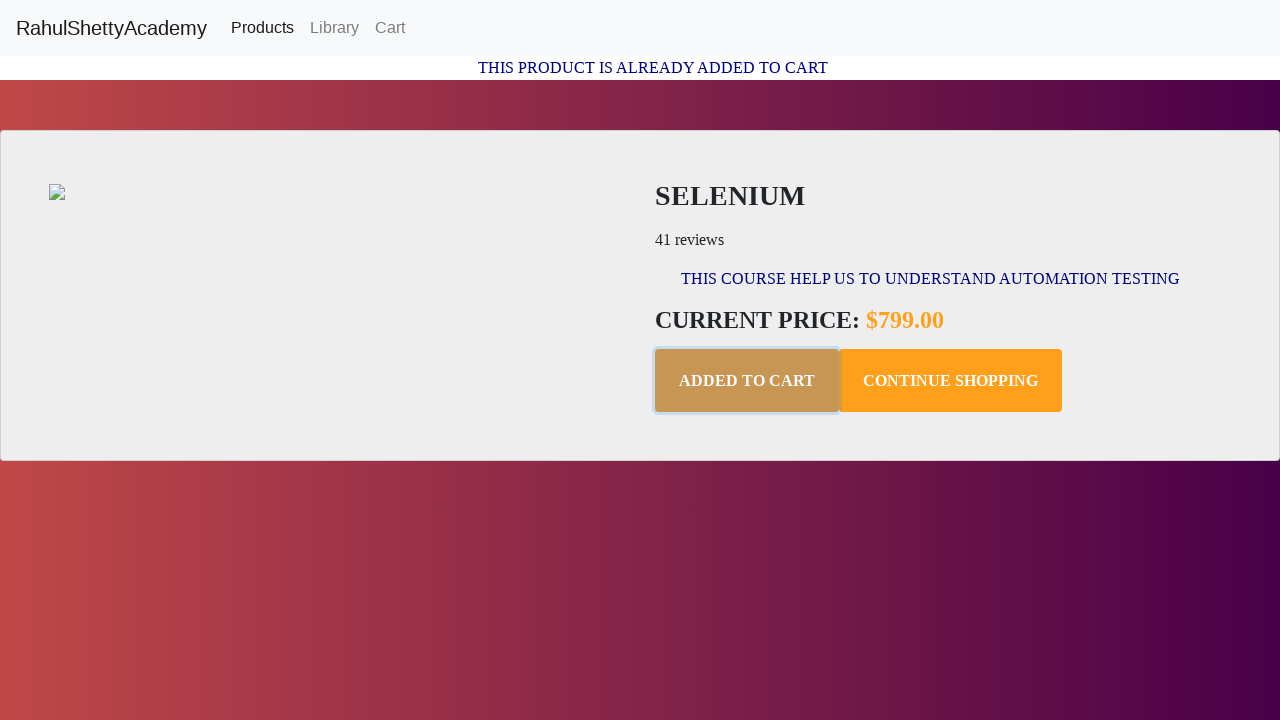

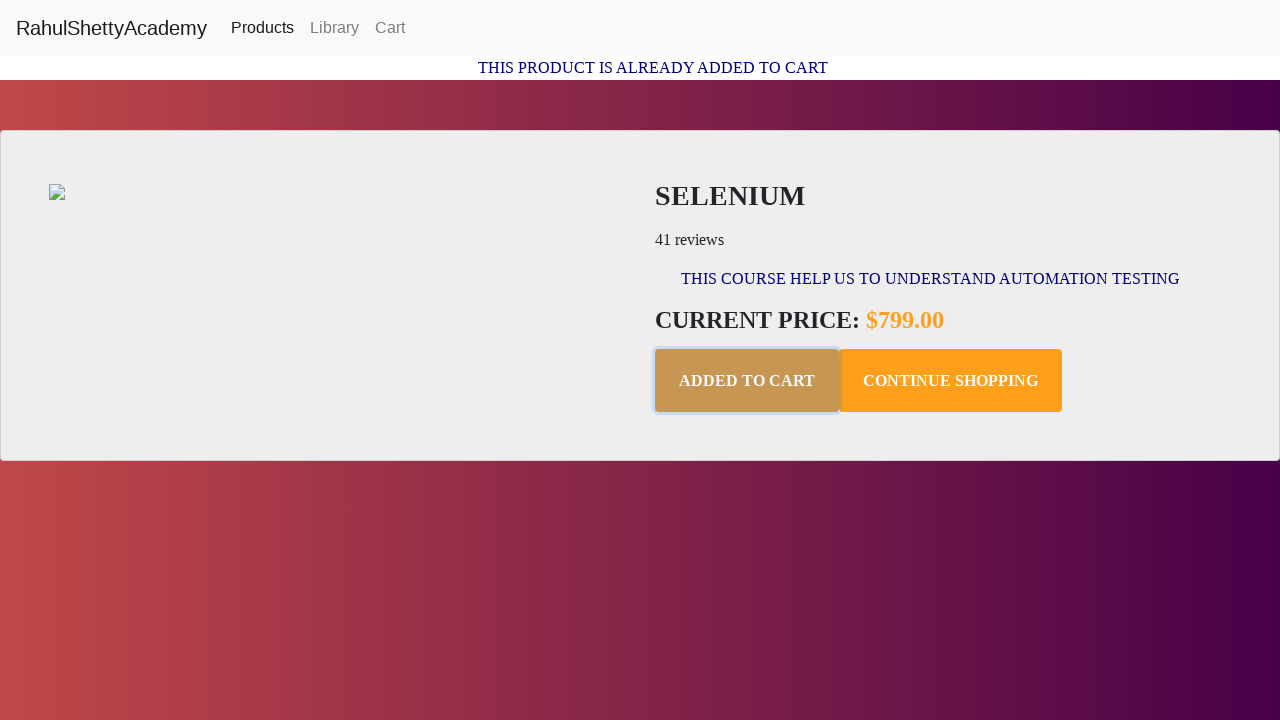